Tests filtering to display only active (non-completed) items

Starting URL: https://demo.playwright.dev/todomvc

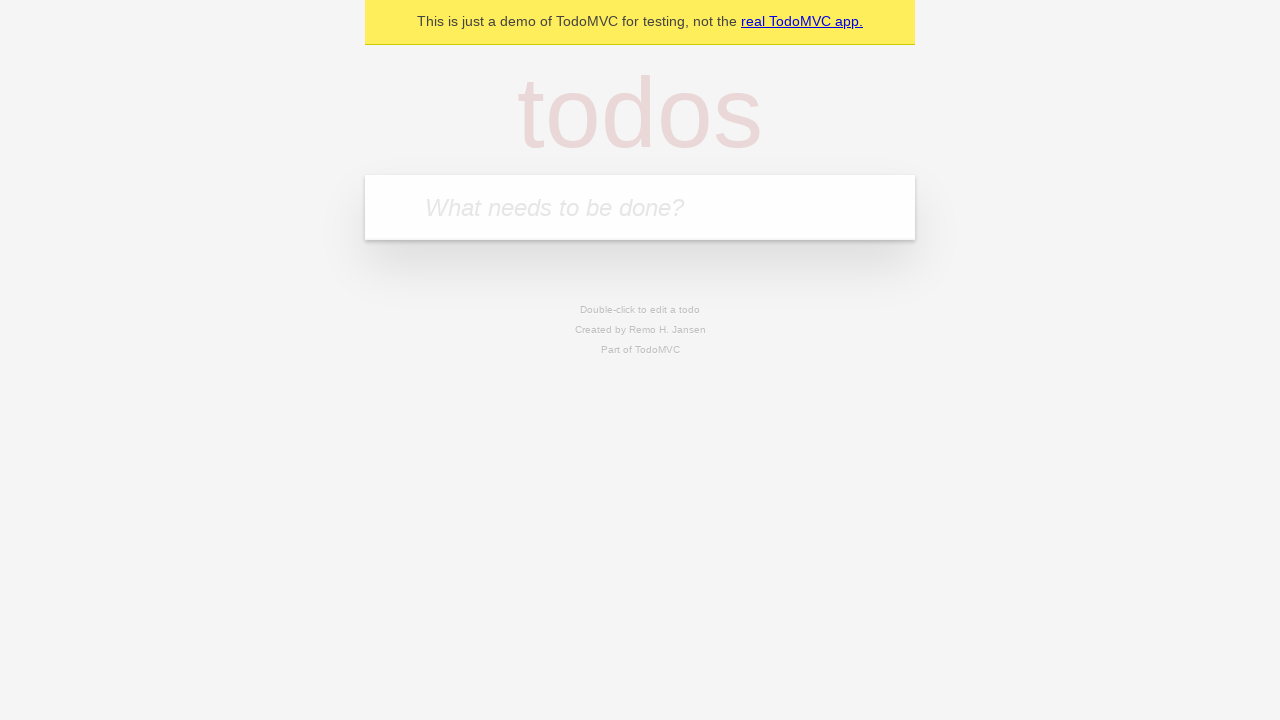

Filled todo input with 'buy some cheese' on internal:attr=[placeholder="What needs to be done?"i]
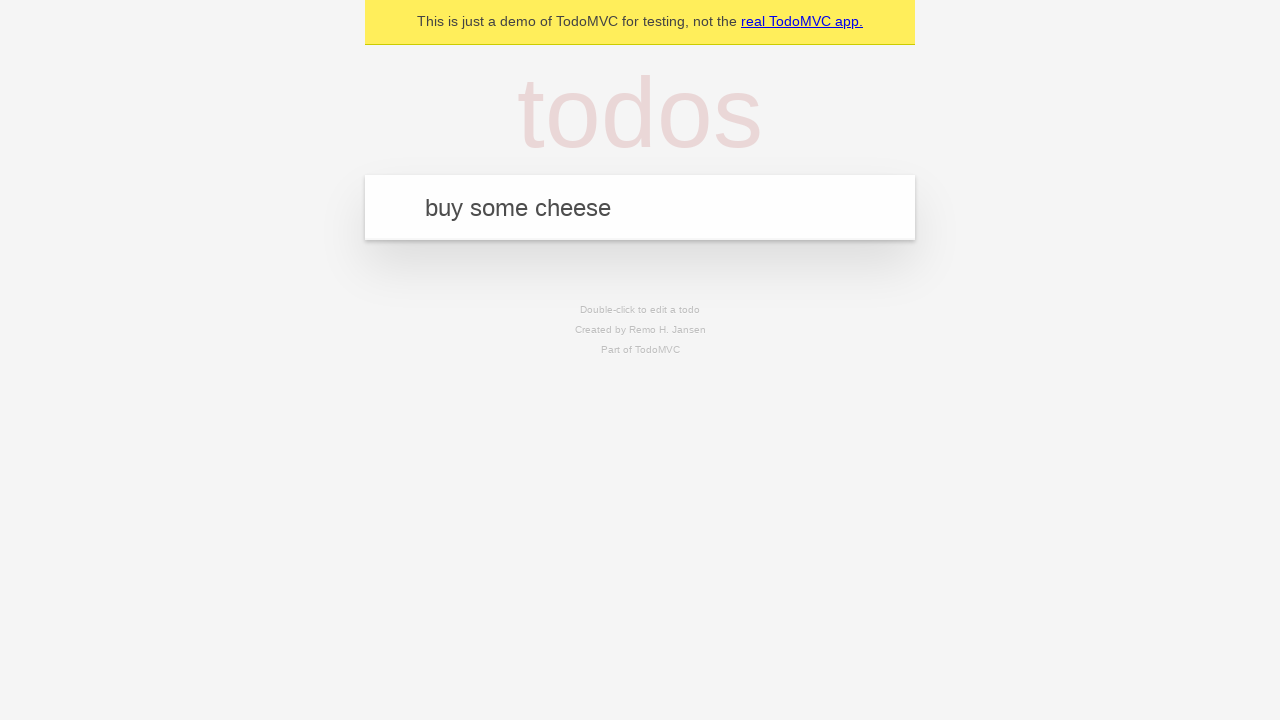

Pressed Enter to create first todo on internal:attr=[placeholder="What needs to be done?"i]
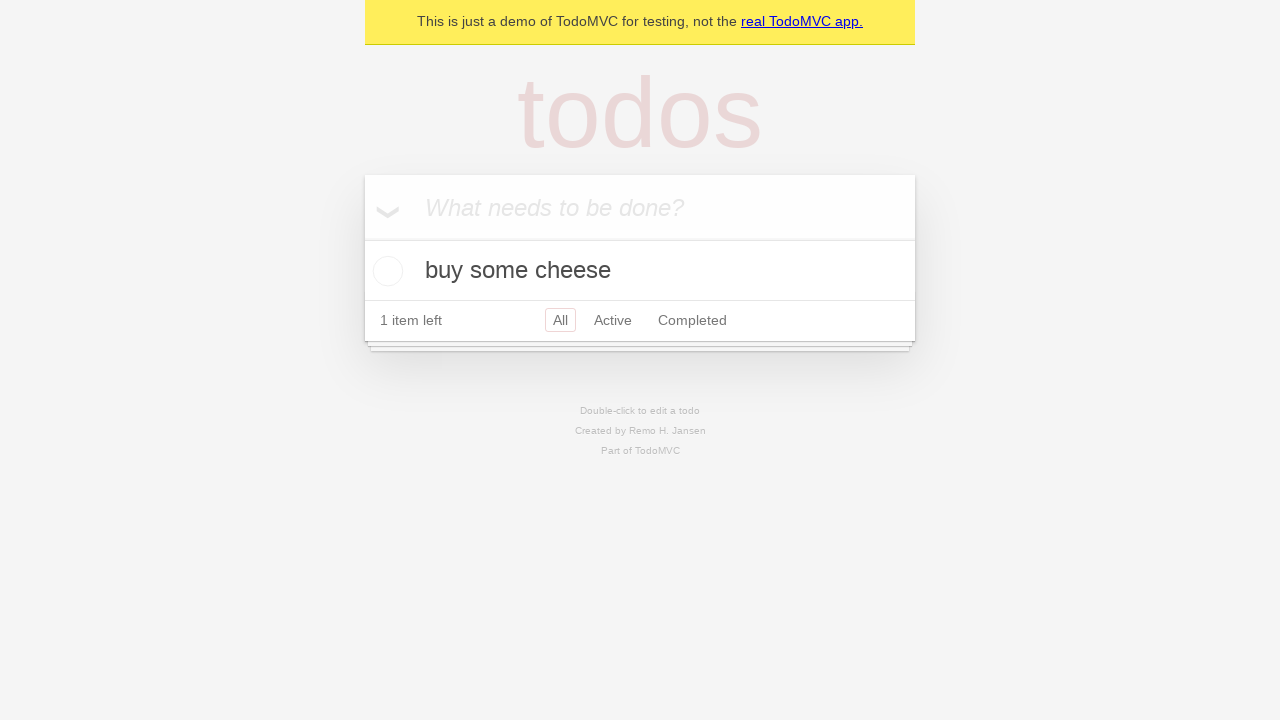

Filled todo input with 'feed the cat' on internal:attr=[placeholder="What needs to be done?"i]
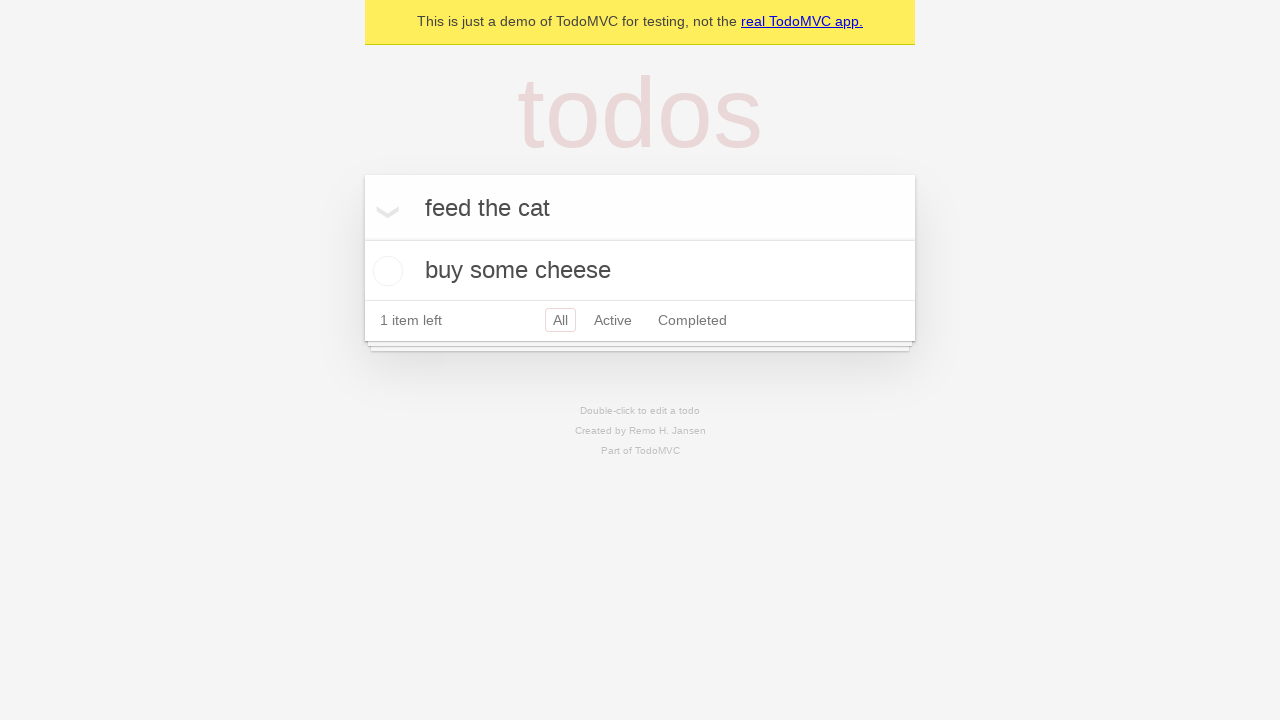

Pressed Enter to create second todo on internal:attr=[placeholder="What needs to be done?"i]
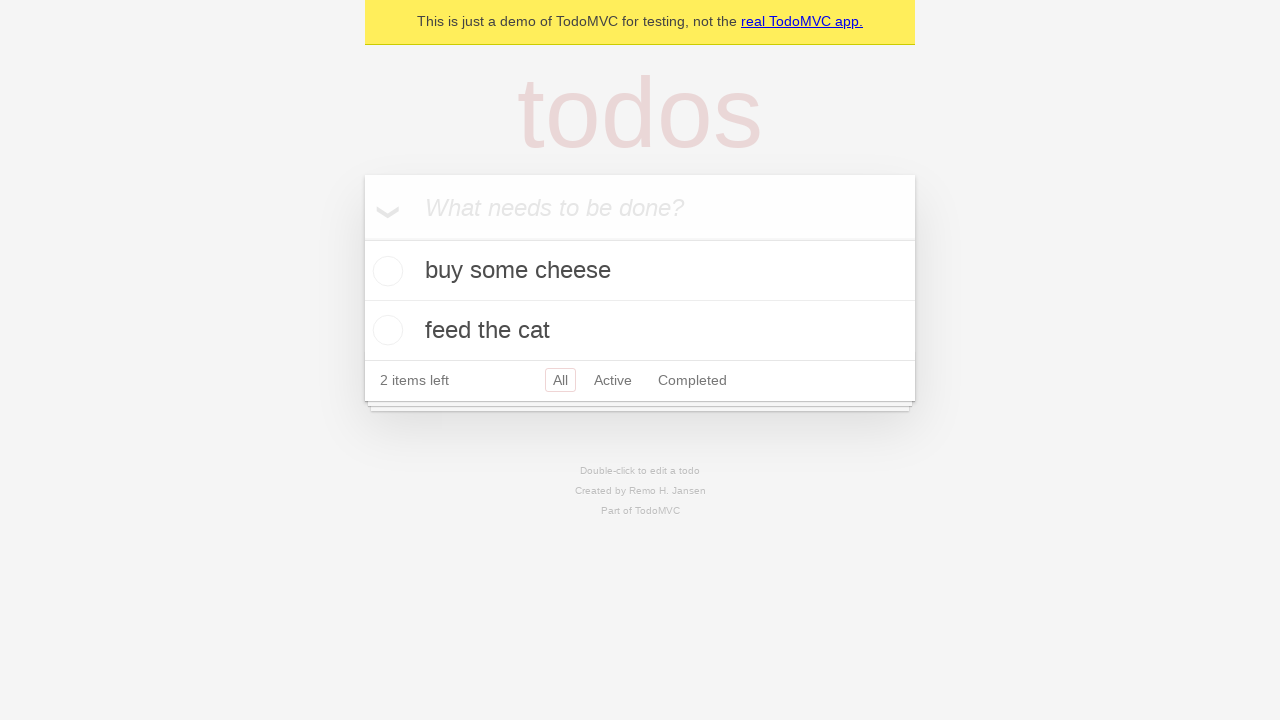

Filled todo input with 'book a doctors appointment' on internal:attr=[placeholder="What needs to be done?"i]
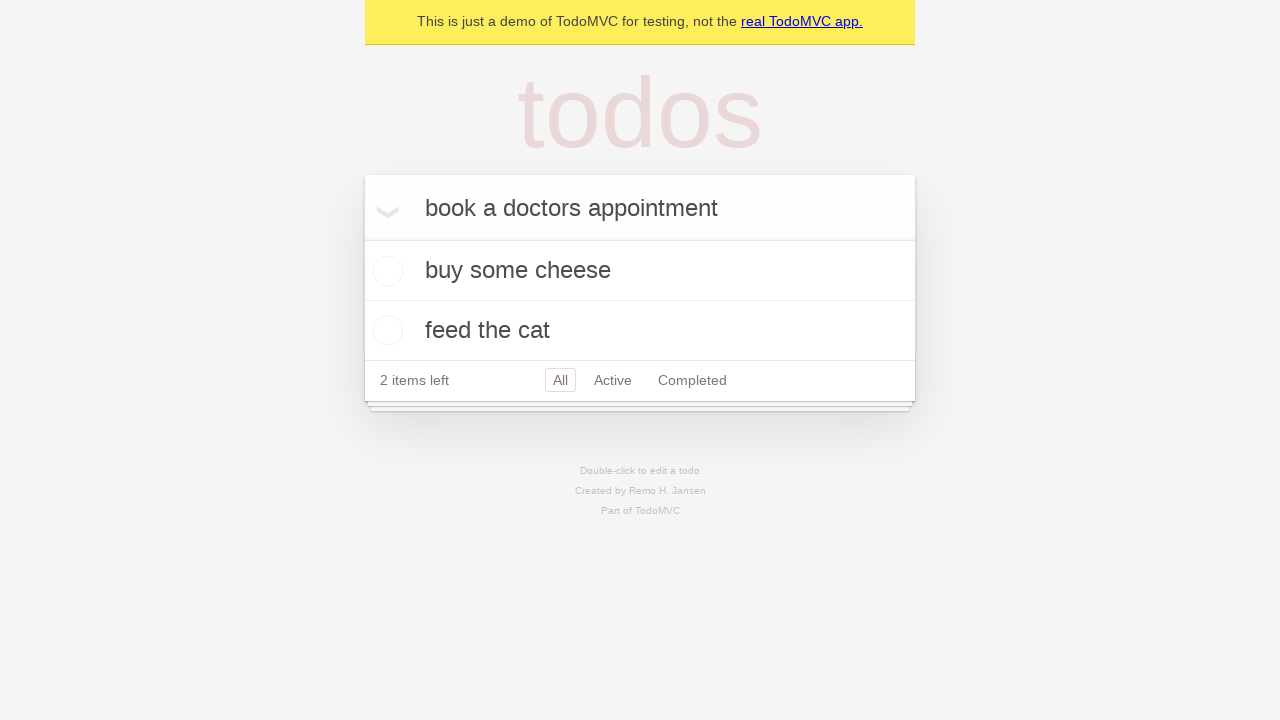

Pressed Enter to create third todo on internal:attr=[placeholder="What needs to be done?"i]
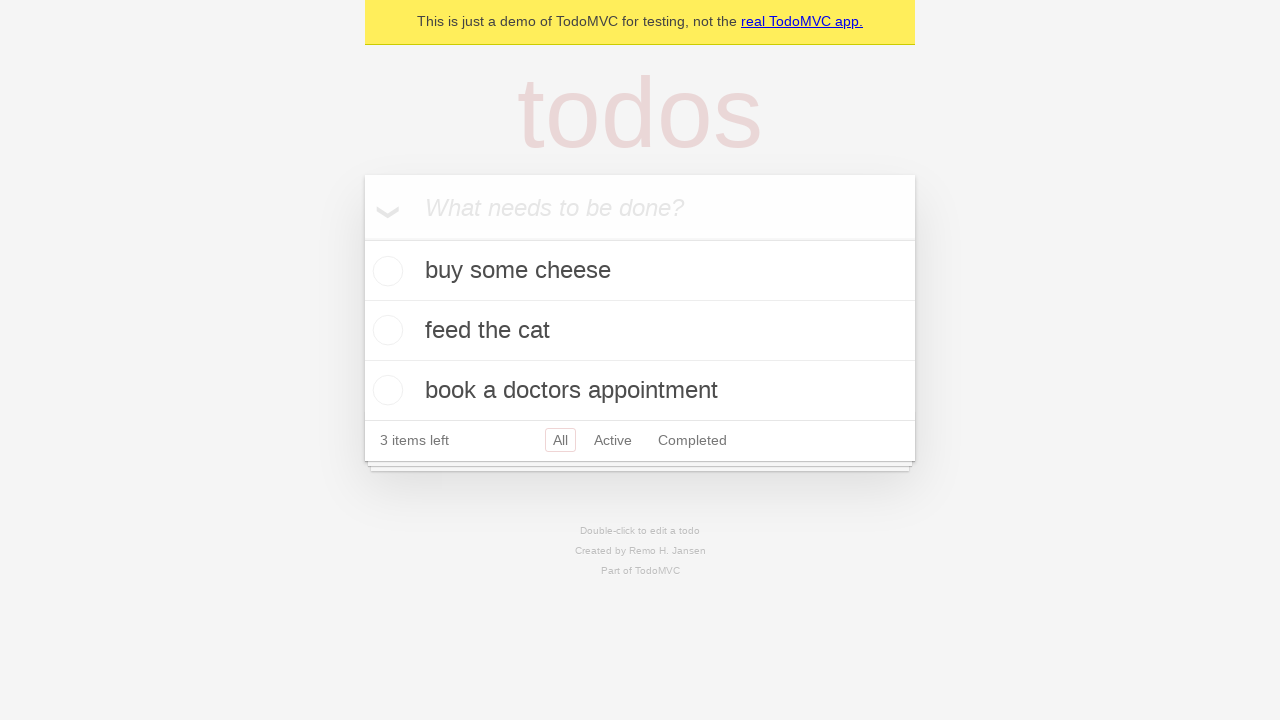

Verified all 3 todos have been created
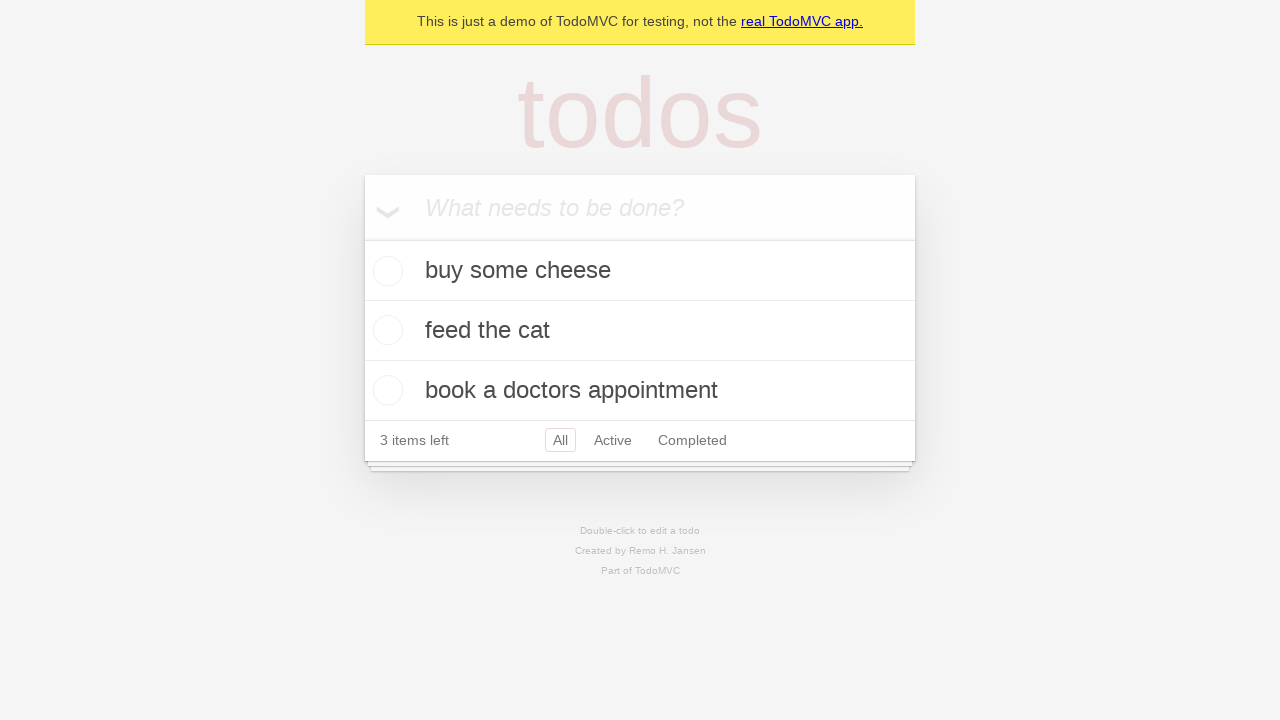

Marked second todo as completed at (385, 330) on .todo-list li .toggle >> nth=1
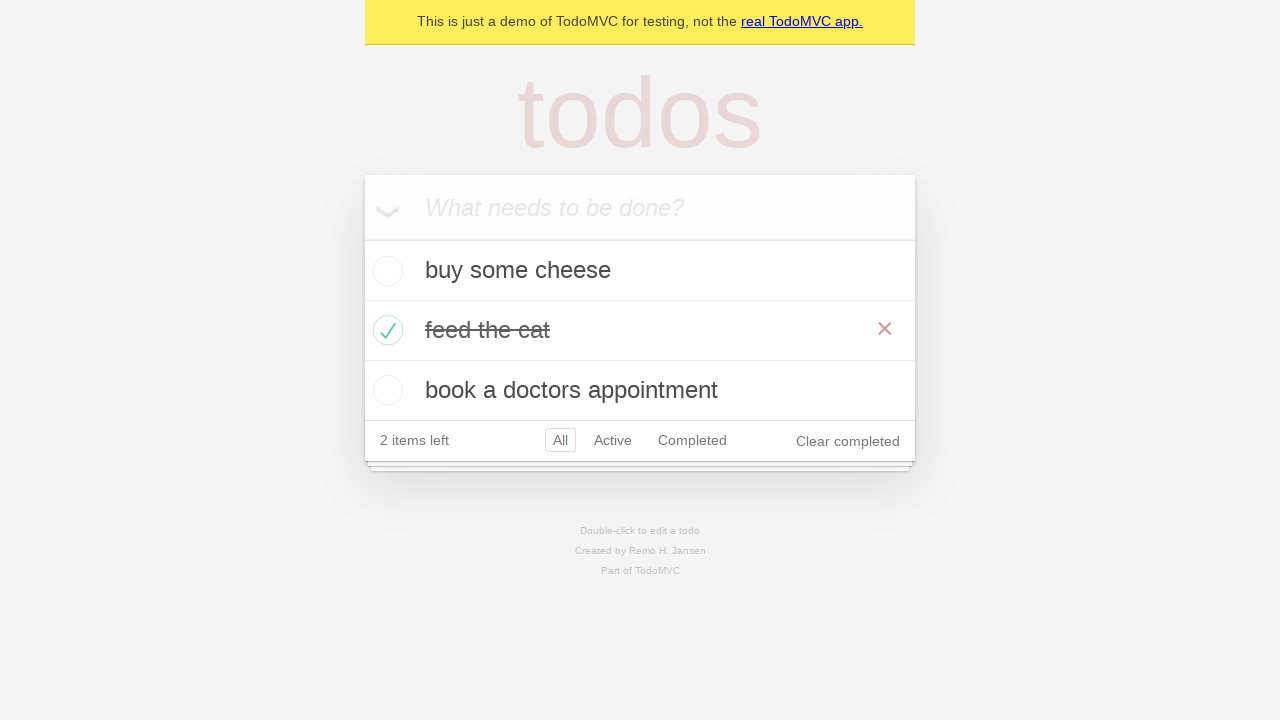

Clicked Active filter to display only active items at (613, 440) on internal:role=link[name="Active"i]
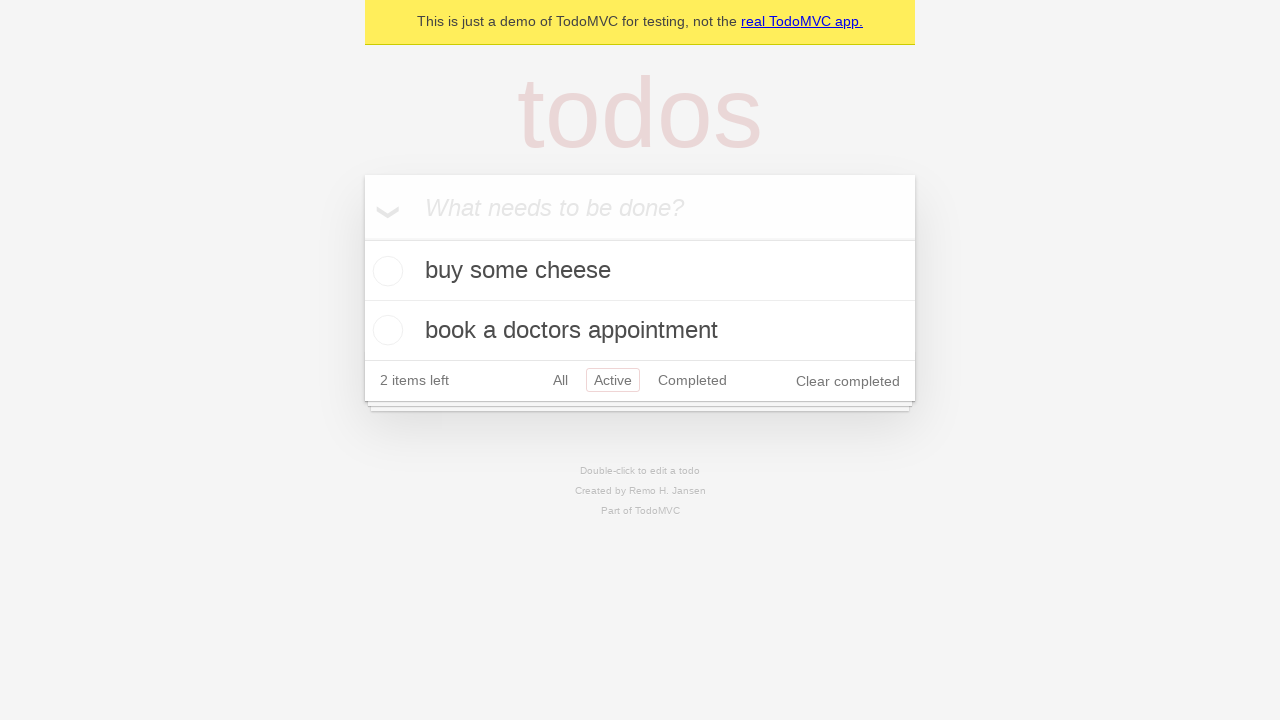

Verified Active filter is applied, showing 2 active todos
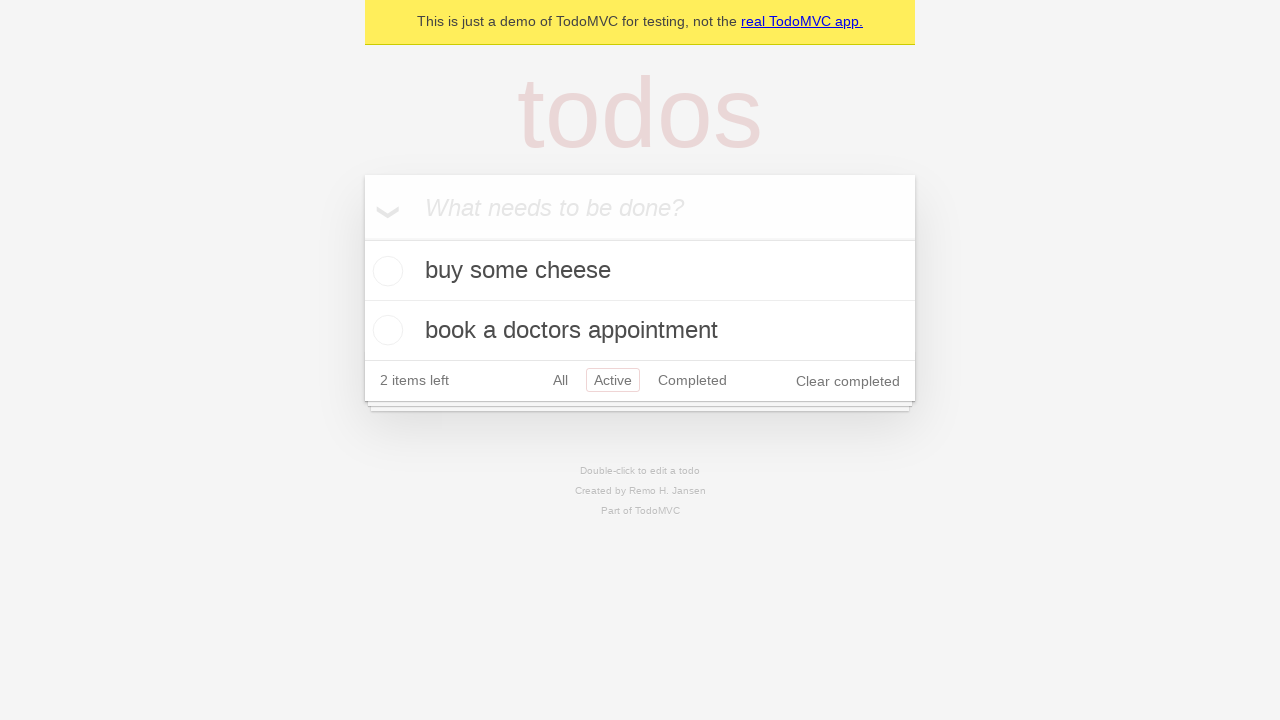

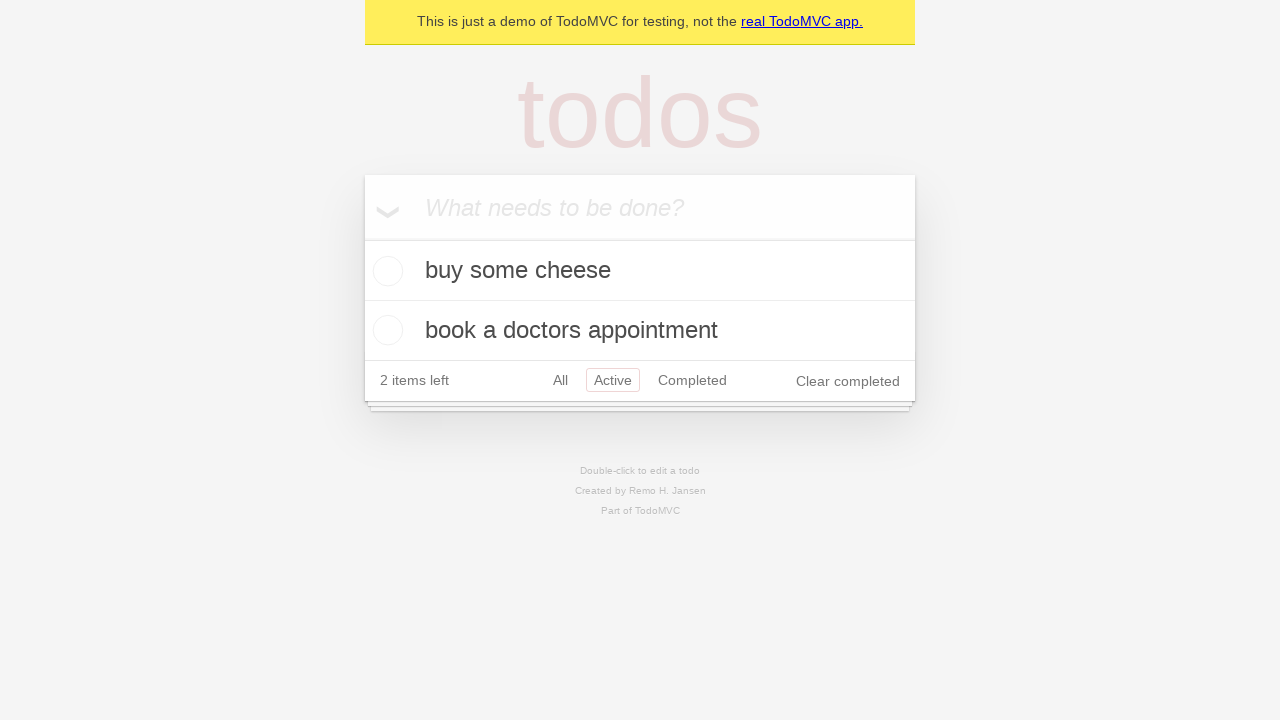